Tests filtering to display only active (non-completed) items

Starting URL: https://demo.playwright.dev/todomvc

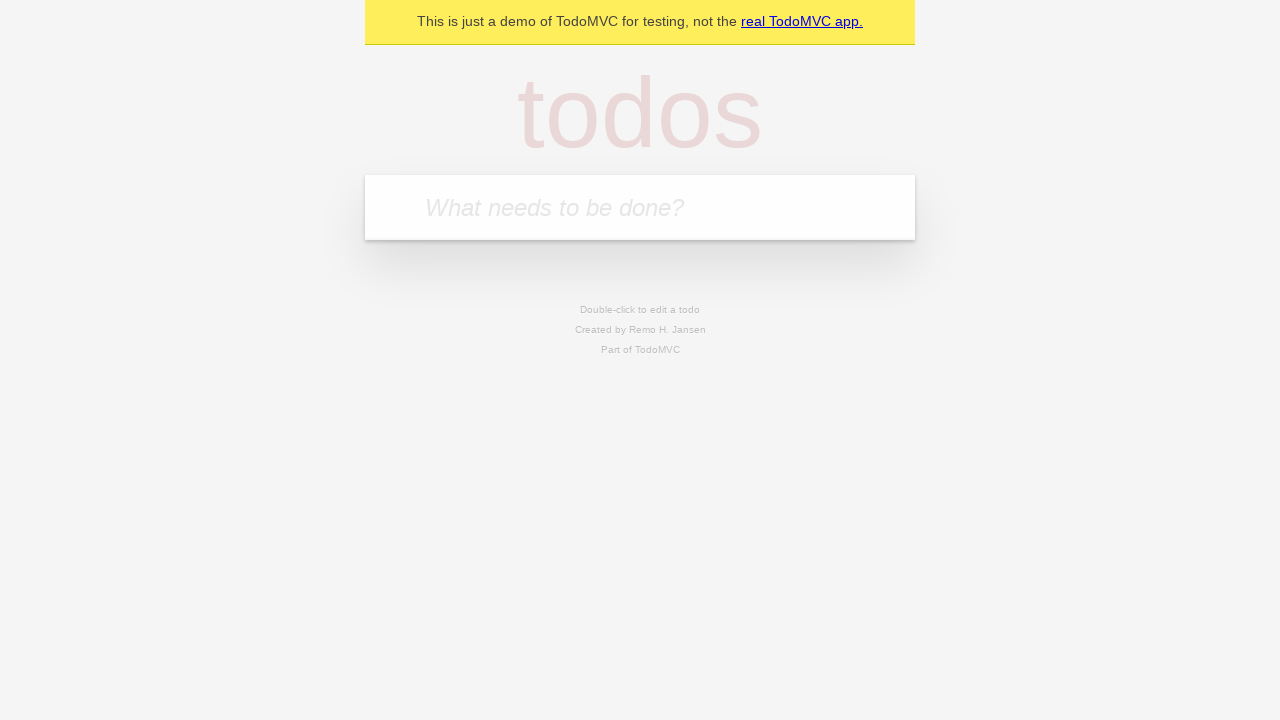

Navigated to TodoMVC demo application
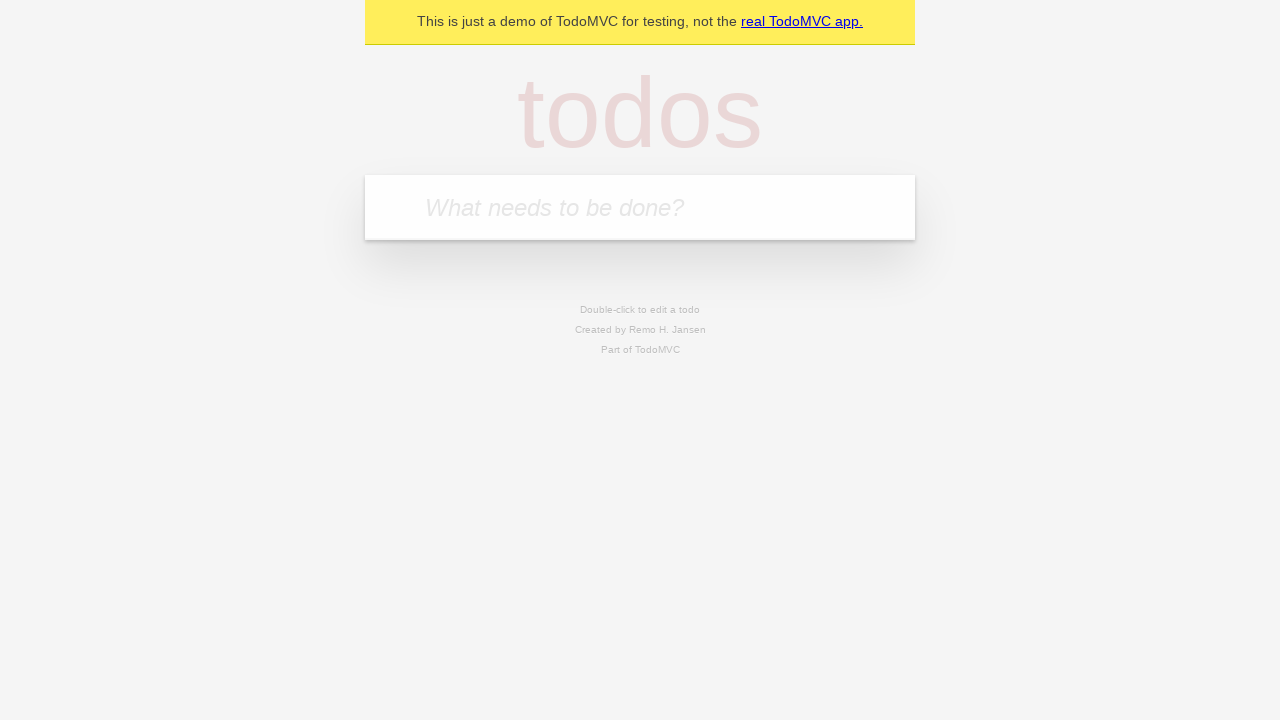

Located the new todo input field
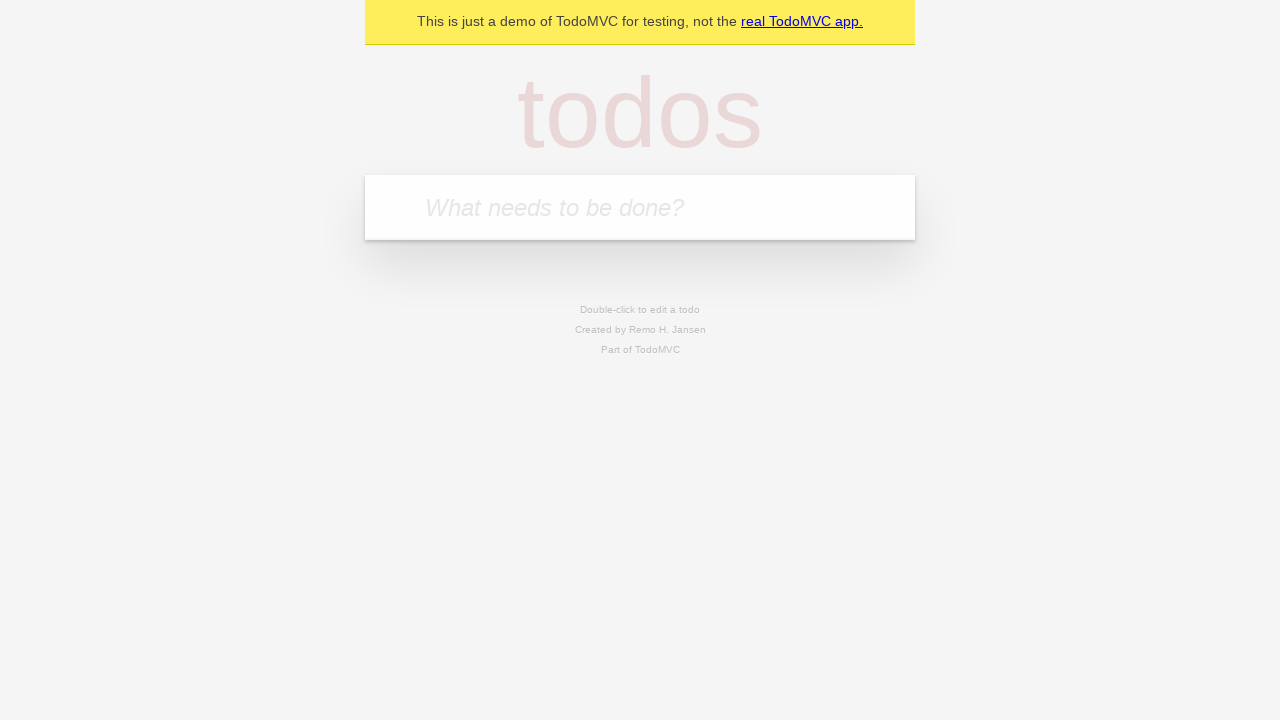

Filled new todo input with 'buy some cheese' on internal:attr=[placeholder="What needs to be done?"i]
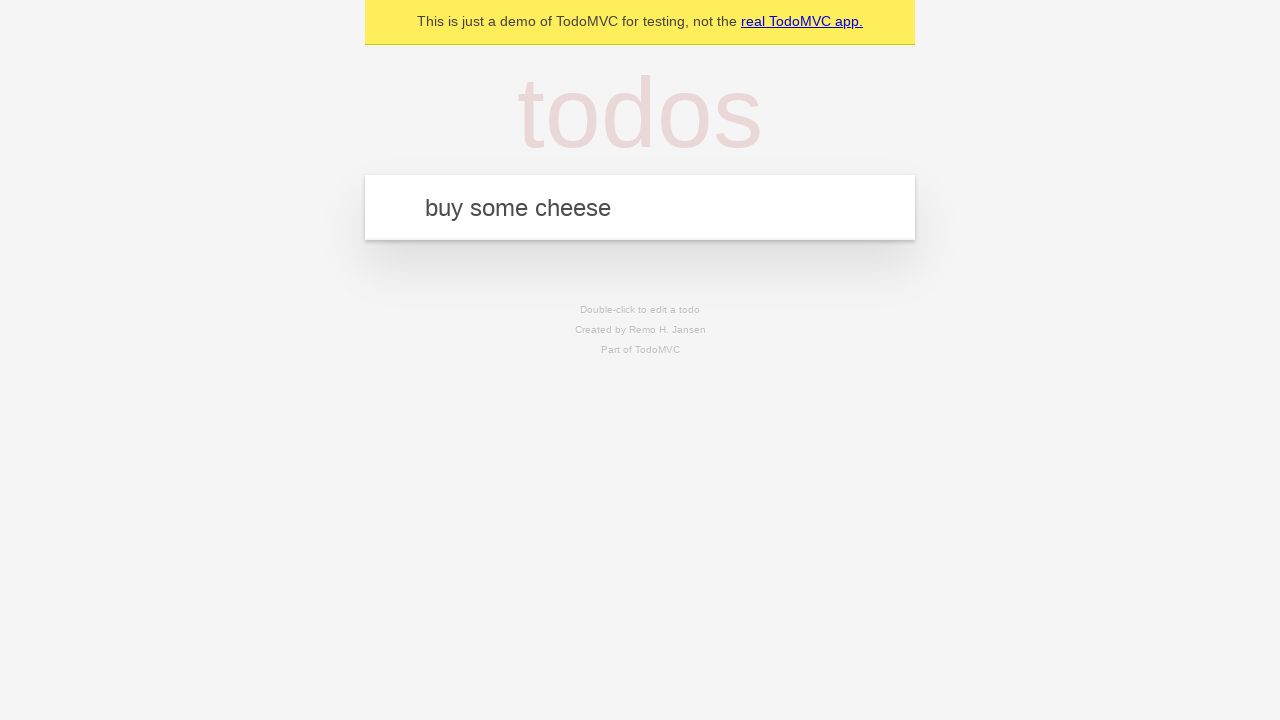

Pressed Enter to create todo 'buy some cheese' on internal:attr=[placeholder="What needs to be done?"i]
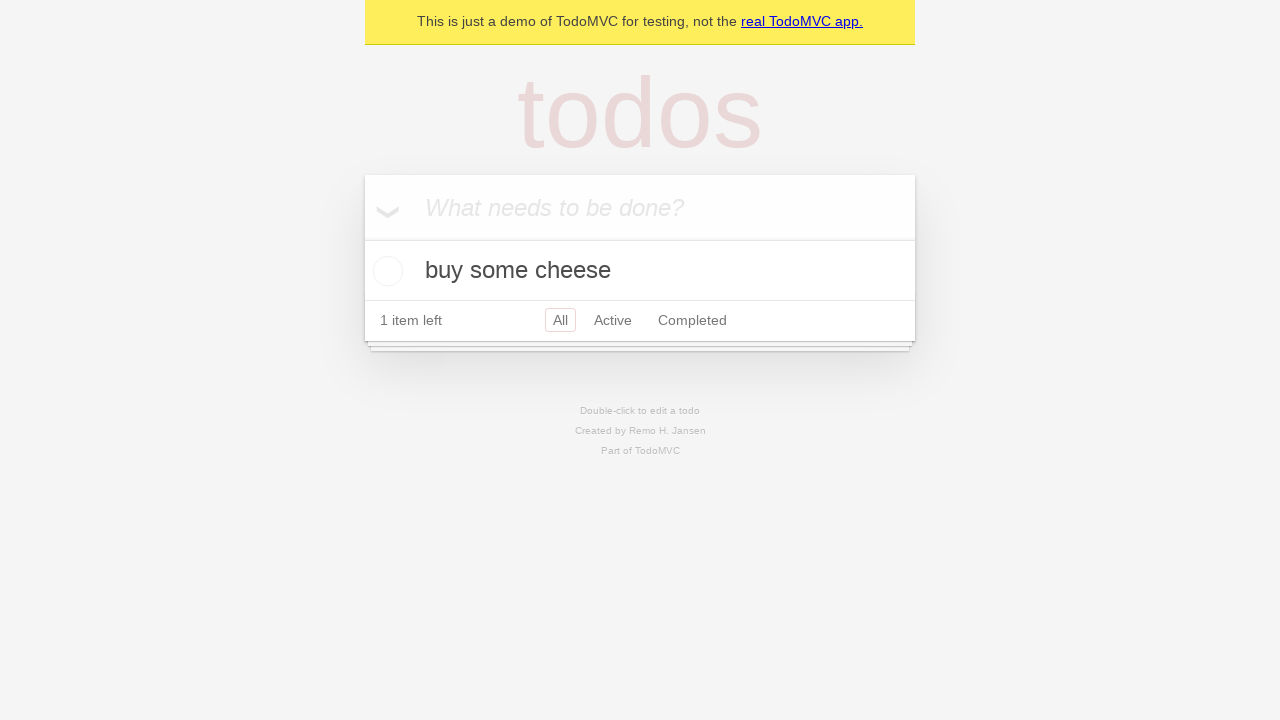

Filled new todo input with 'feed the cat' on internal:attr=[placeholder="What needs to be done?"i]
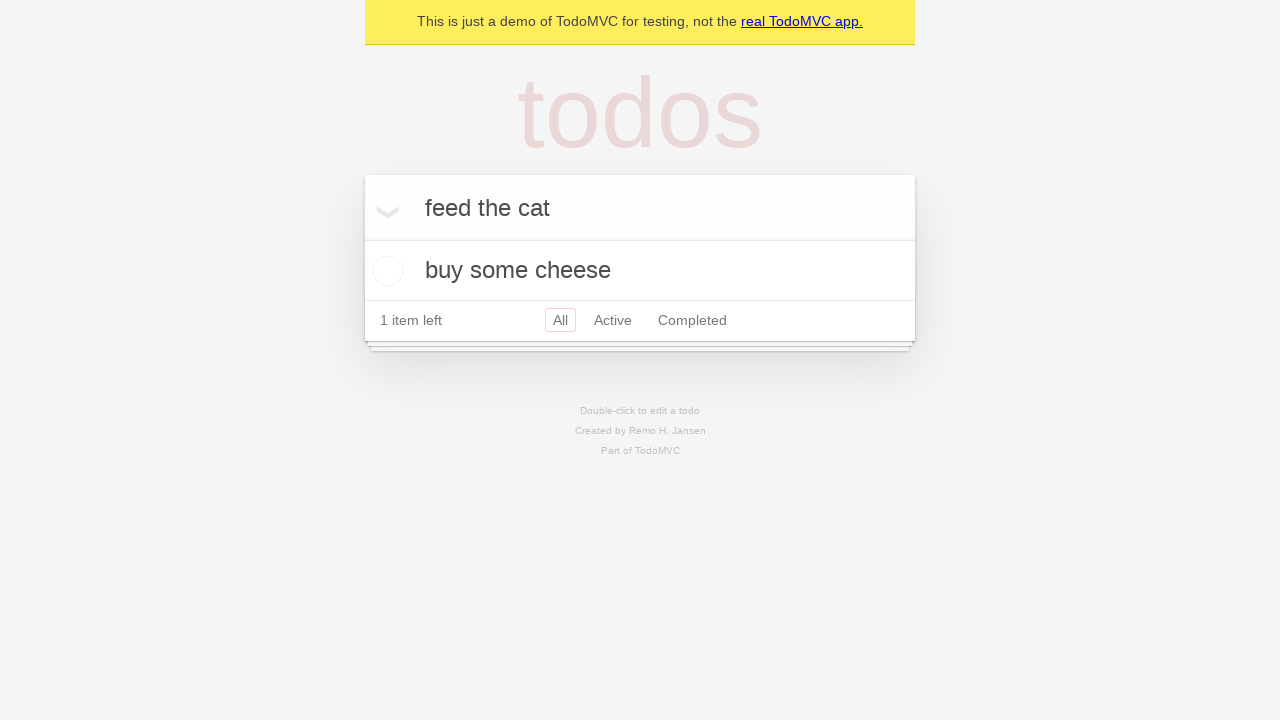

Pressed Enter to create todo 'feed the cat' on internal:attr=[placeholder="What needs to be done?"i]
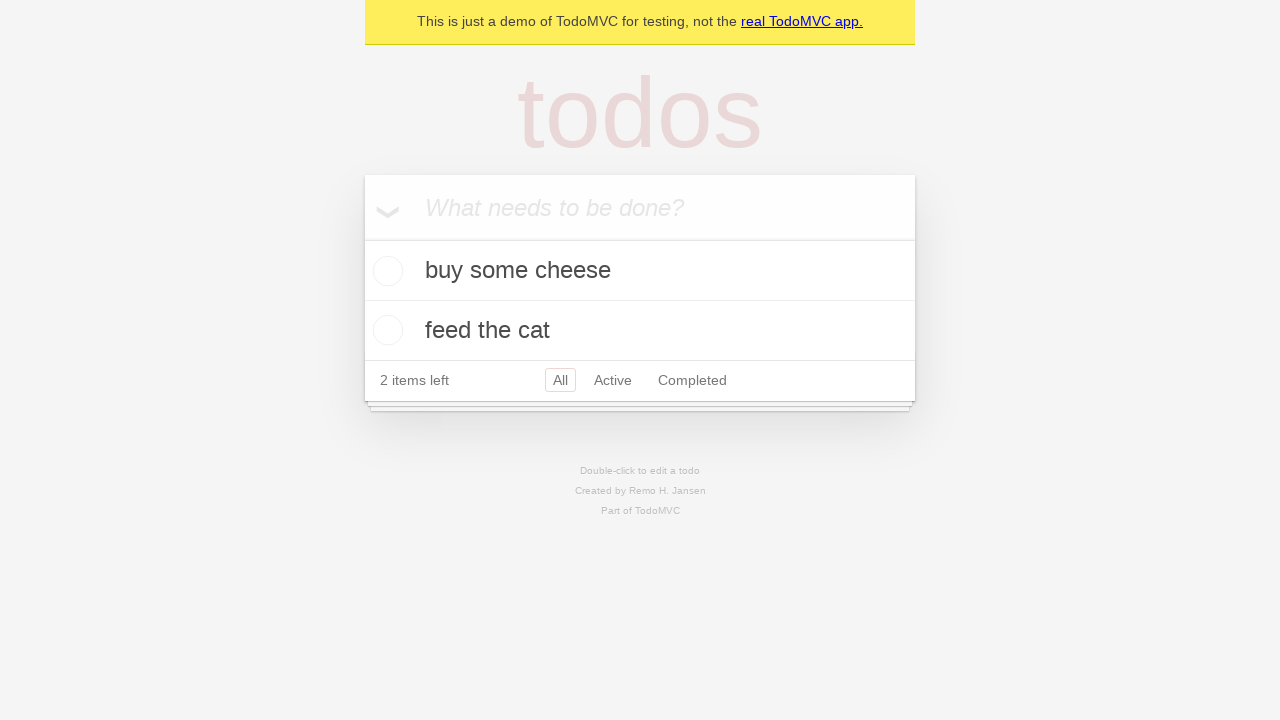

Filled new todo input with 'book a doctors appointment' on internal:attr=[placeholder="What needs to be done?"i]
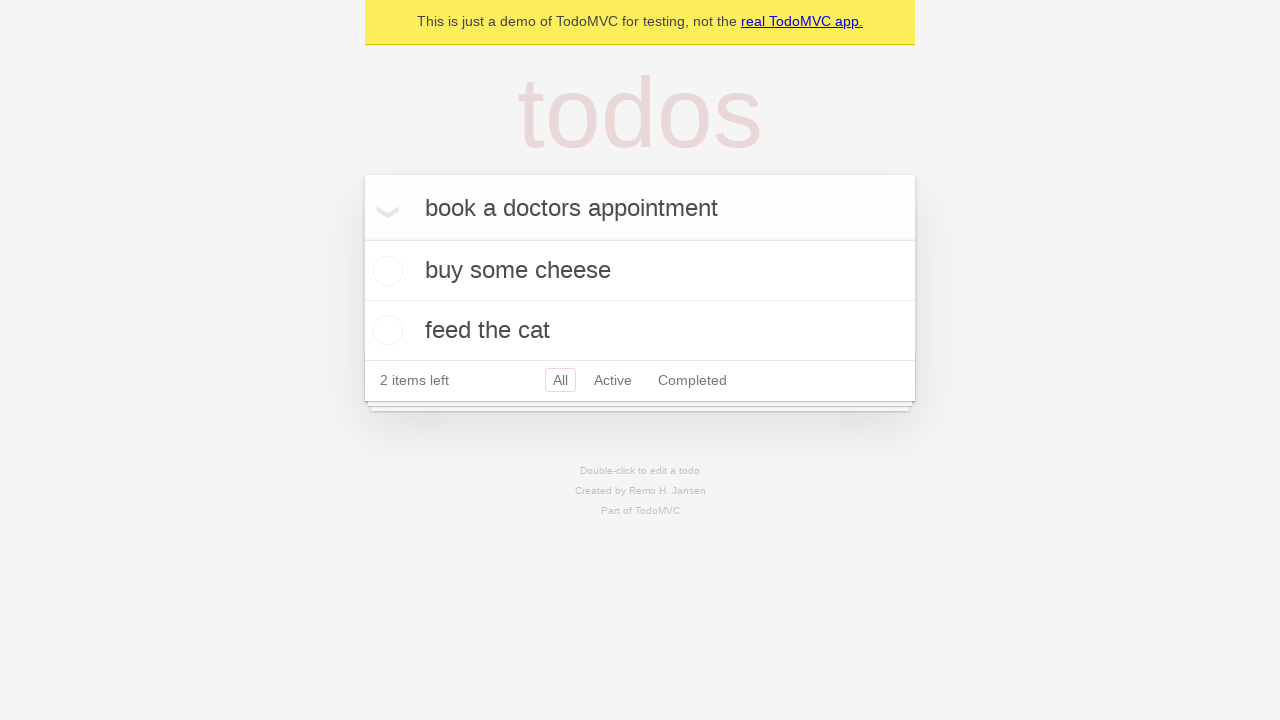

Pressed Enter to create todo 'book a doctors appointment' on internal:attr=[placeholder="What needs to be done?"i]
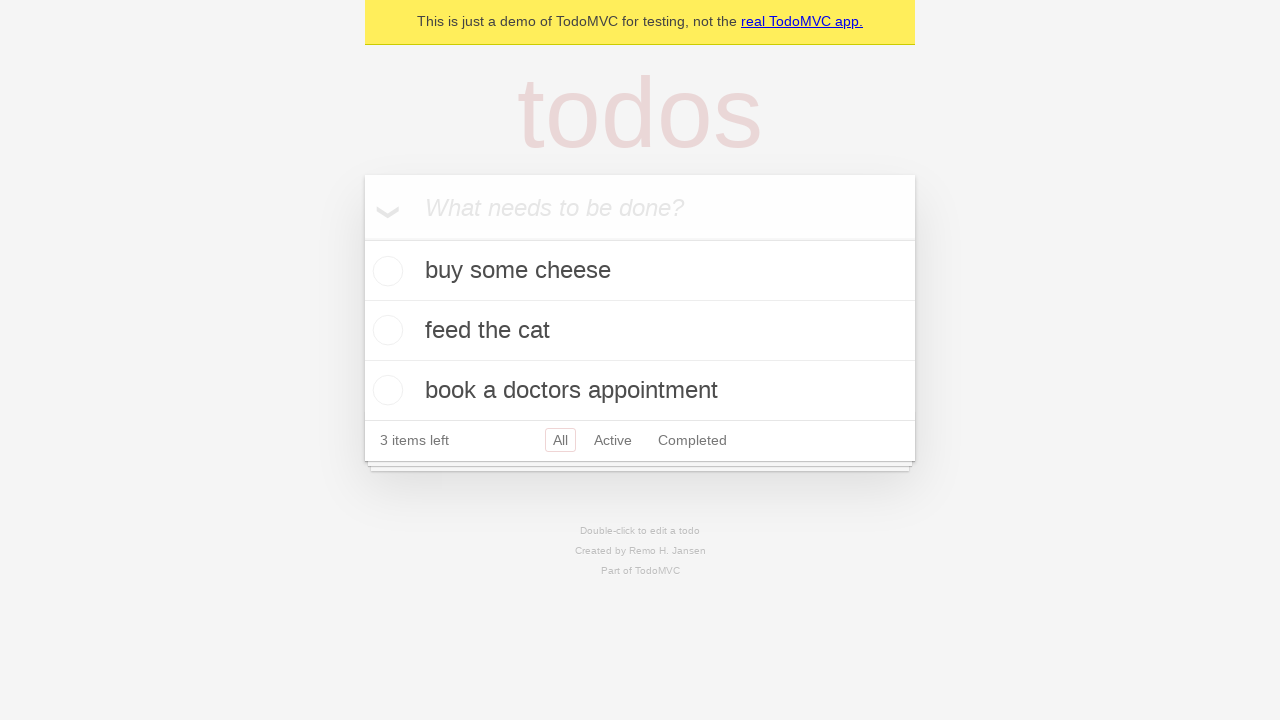

Marked the second todo as completed at (385, 330) on .todo-list li .toggle >> nth=1
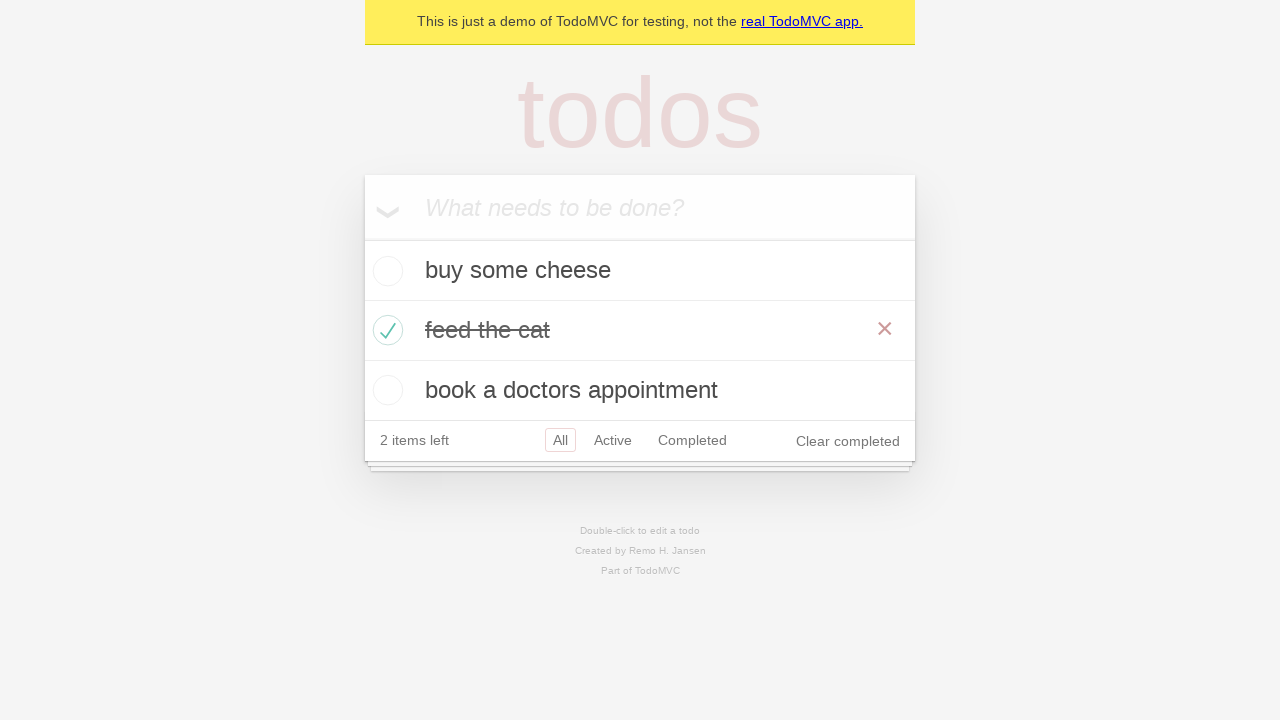

Clicked the Active filter to display only active items at (613, 440) on internal:role=link[name="Active"i]
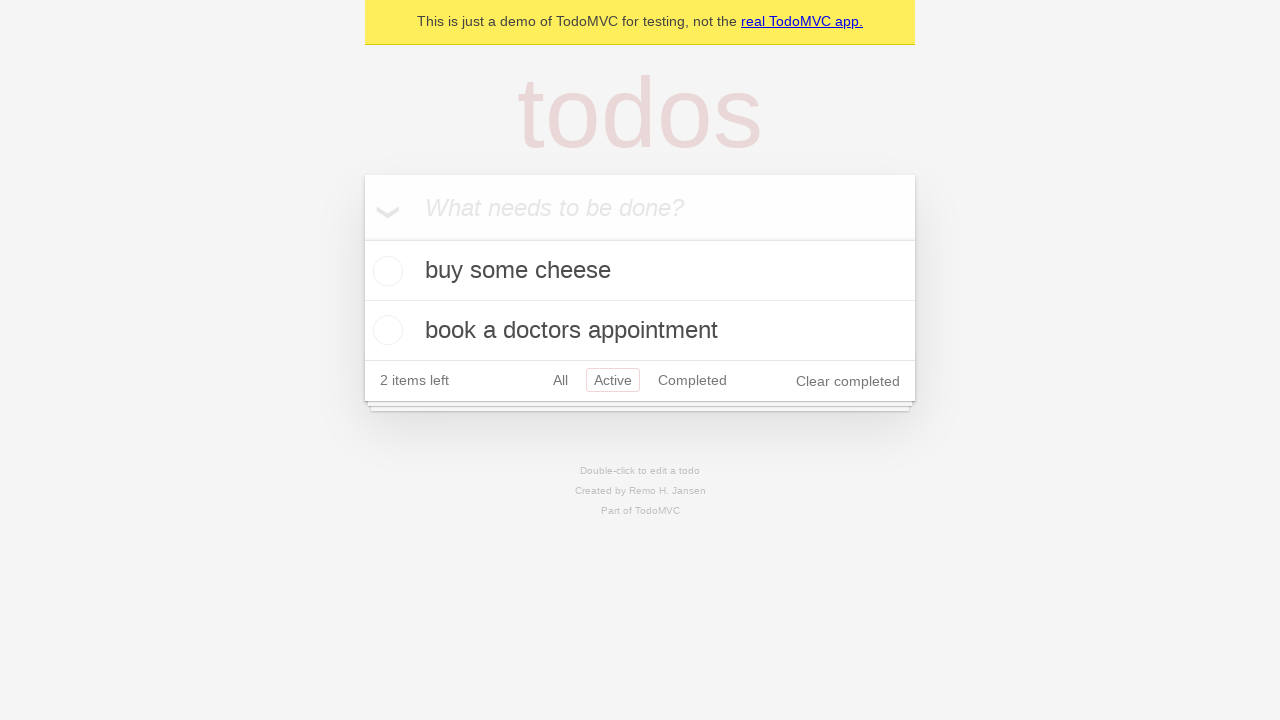

Verified that exactly 2 active items are displayed after filtering
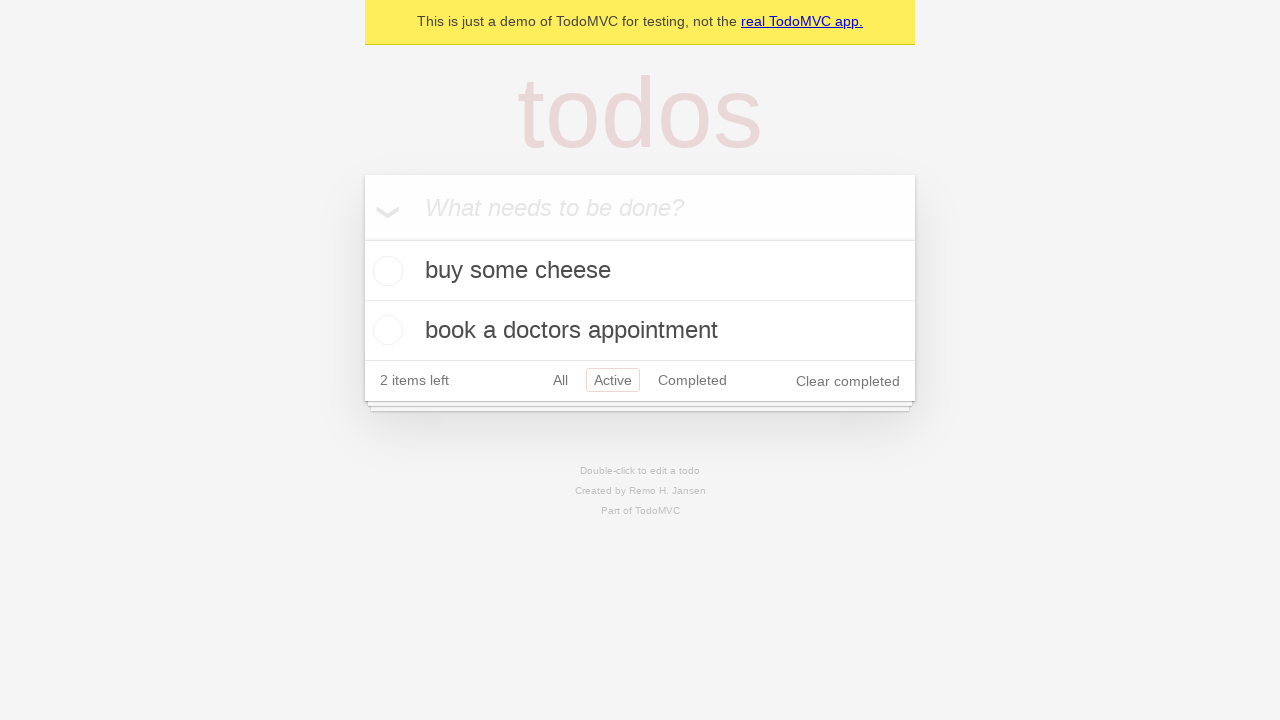

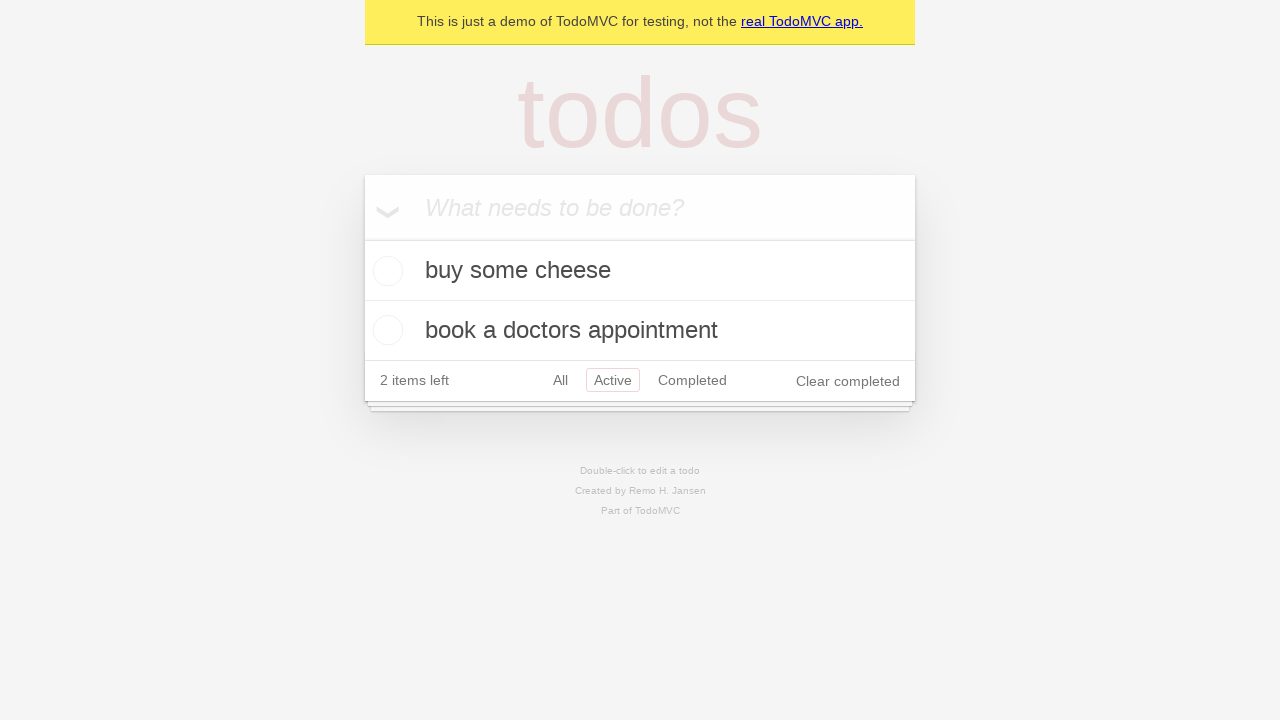